Tests that the complete all checkbox updates state when individual items are completed or cleared

Starting URL: https://demo.playwright.dev/todomvc

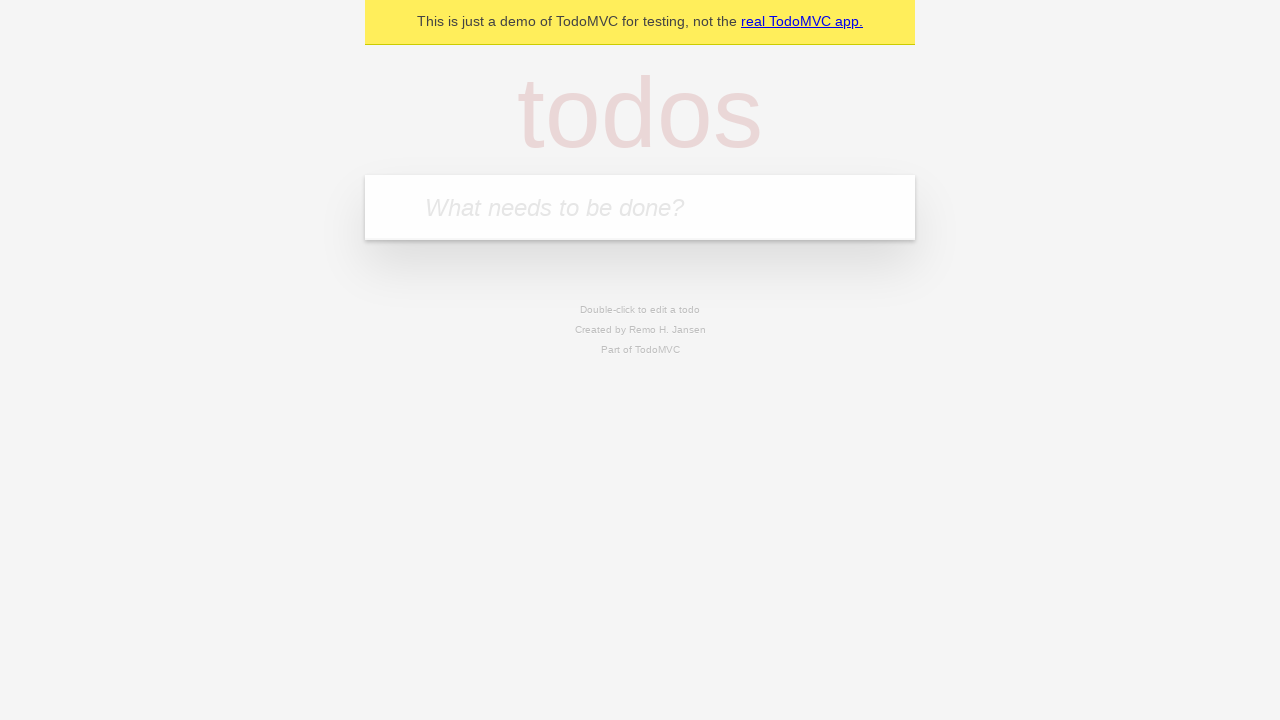

Filled todo input with 'buy some cheese' on internal:attr=[placeholder="What needs to be done?"i]
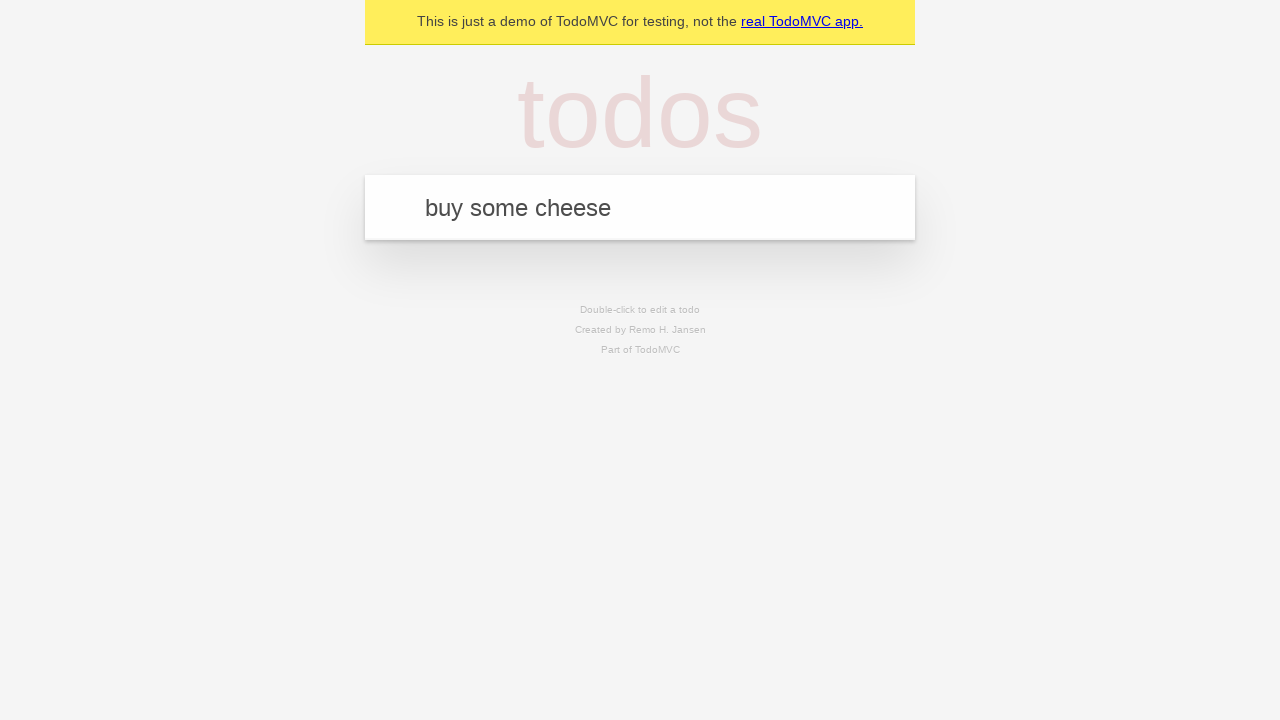

Pressed Enter to add todo 'buy some cheese' on internal:attr=[placeholder="What needs to be done?"i]
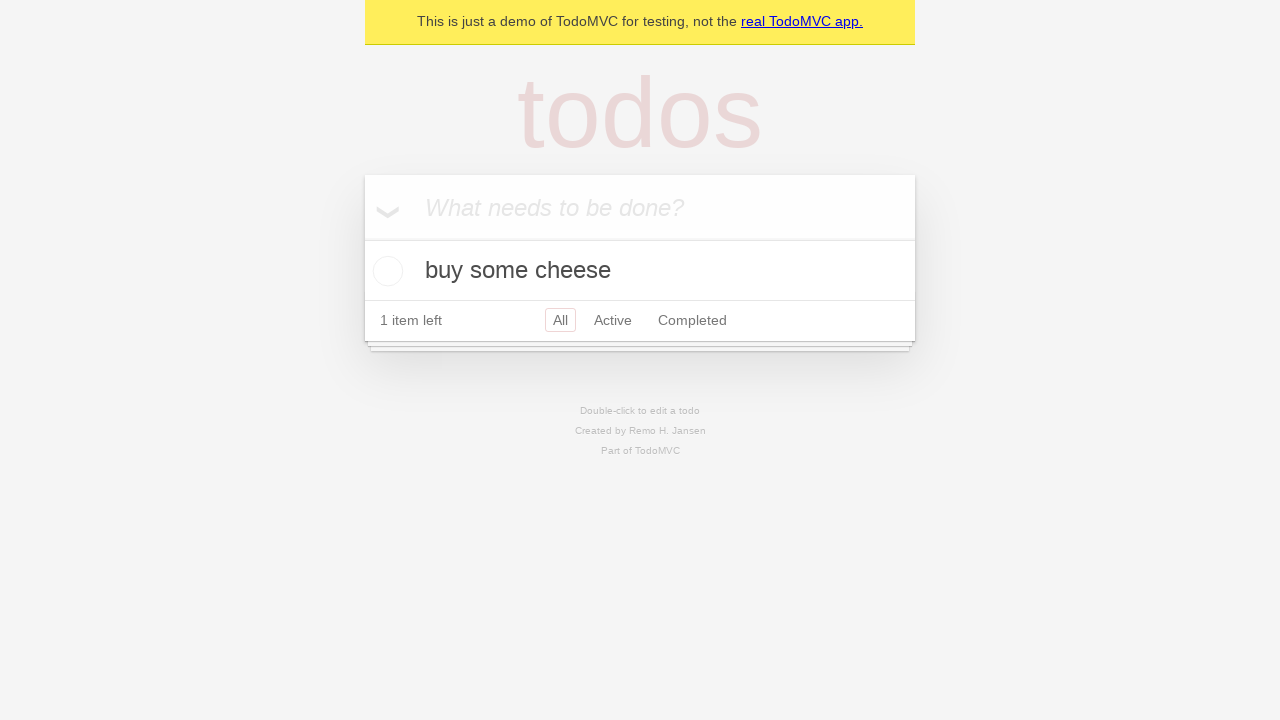

Filled todo input with 'feed the cat' on internal:attr=[placeholder="What needs to be done?"i]
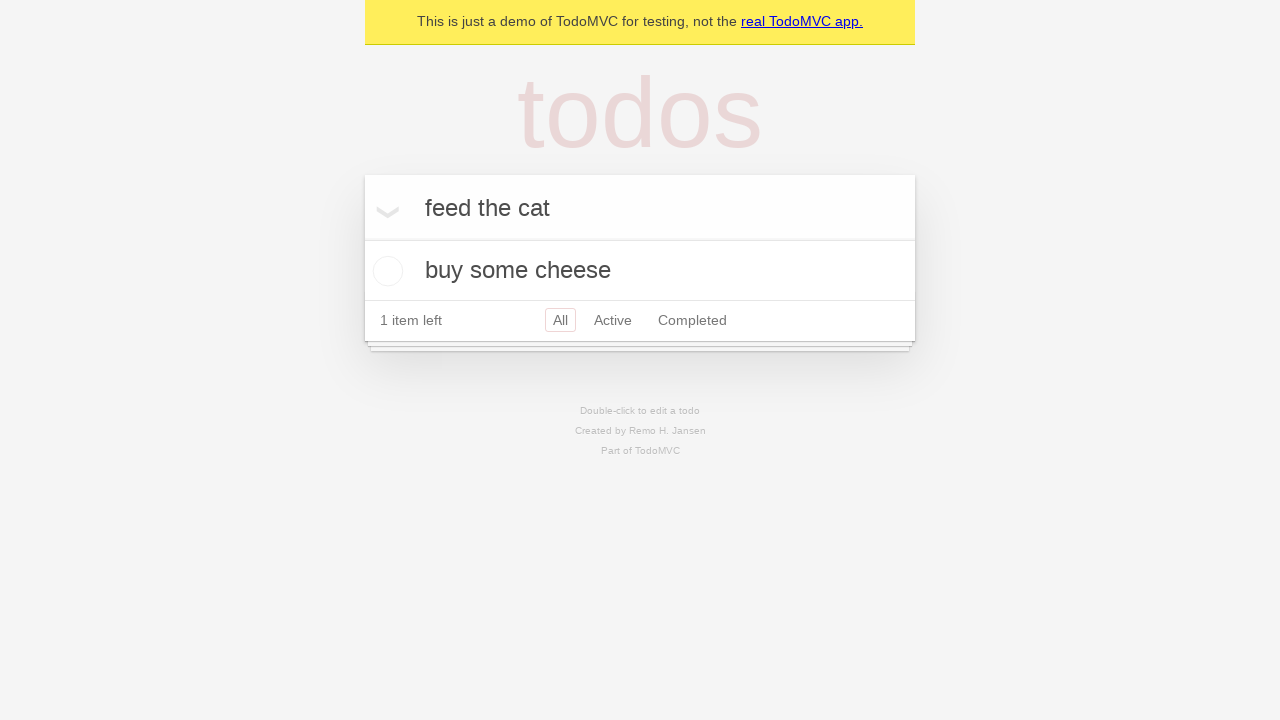

Pressed Enter to add todo 'feed the cat' on internal:attr=[placeholder="What needs to be done?"i]
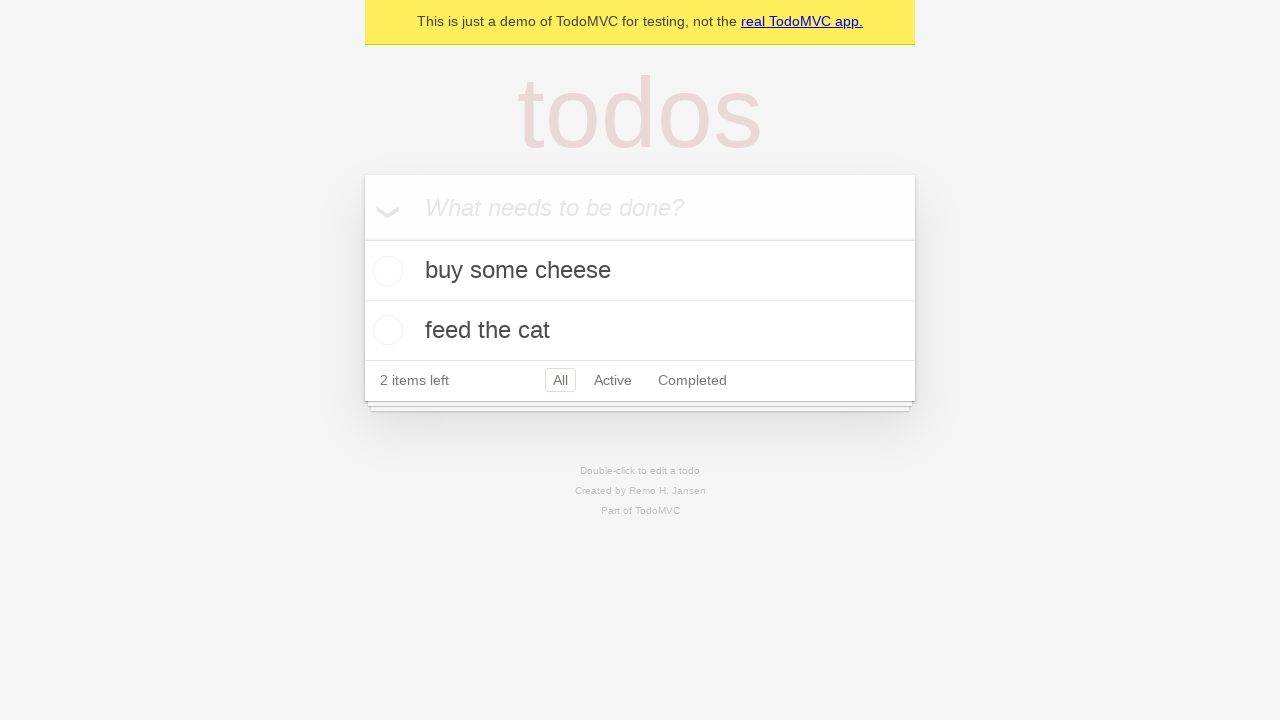

Filled todo input with 'book a doctors appointment' on internal:attr=[placeholder="What needs to be done?"i]
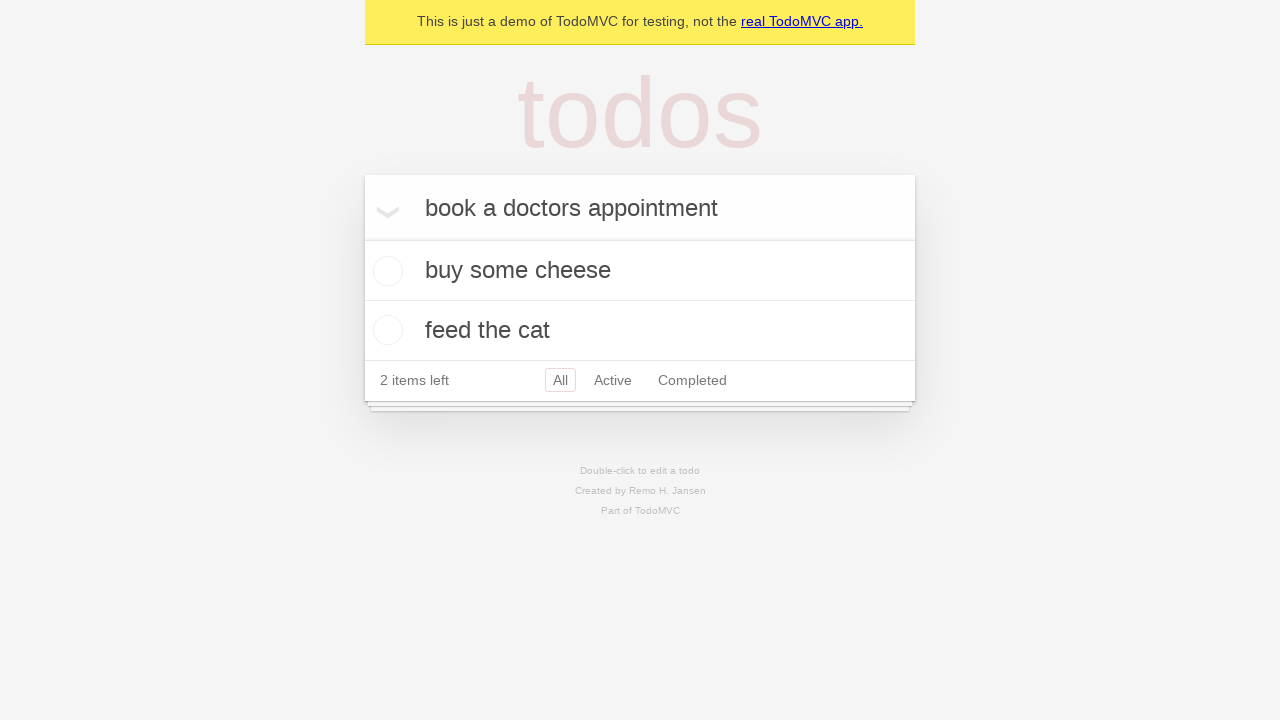

Pressed Enter to add todo 'book a doctors appointment' on internal:attr=[placeholder="What needs to be done?"i]
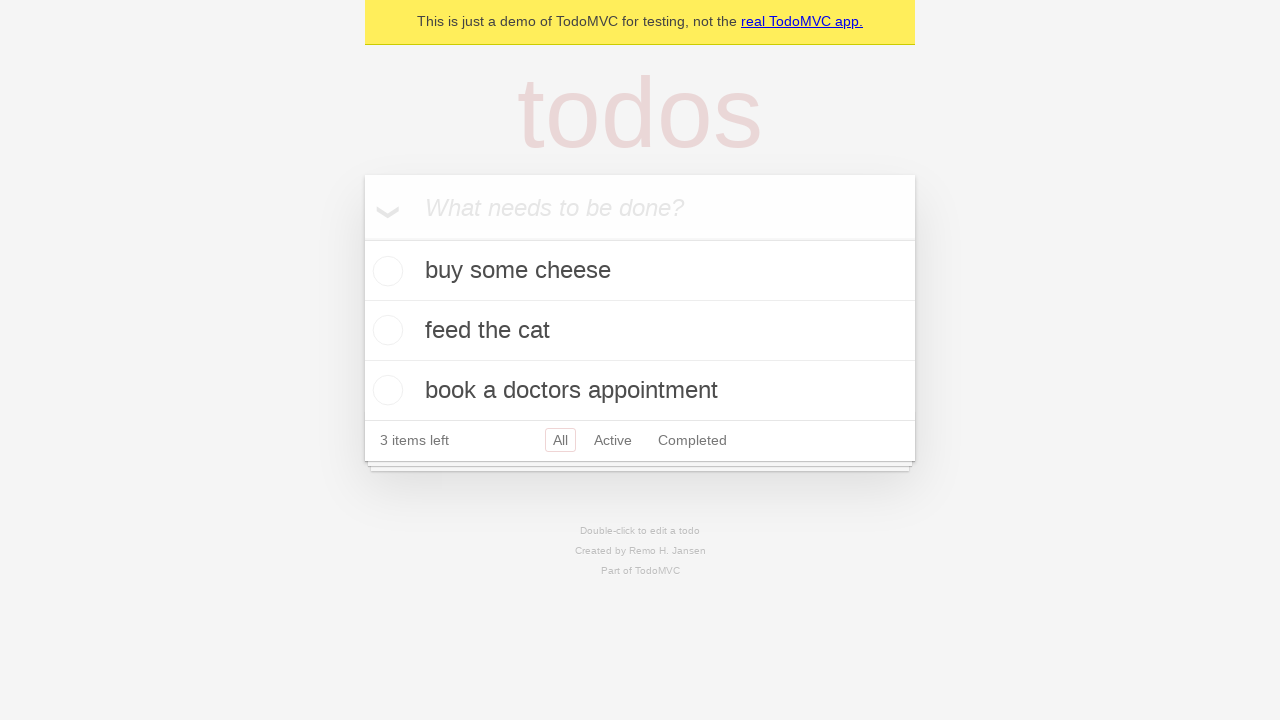

All 3 todos successfully added to localStorage
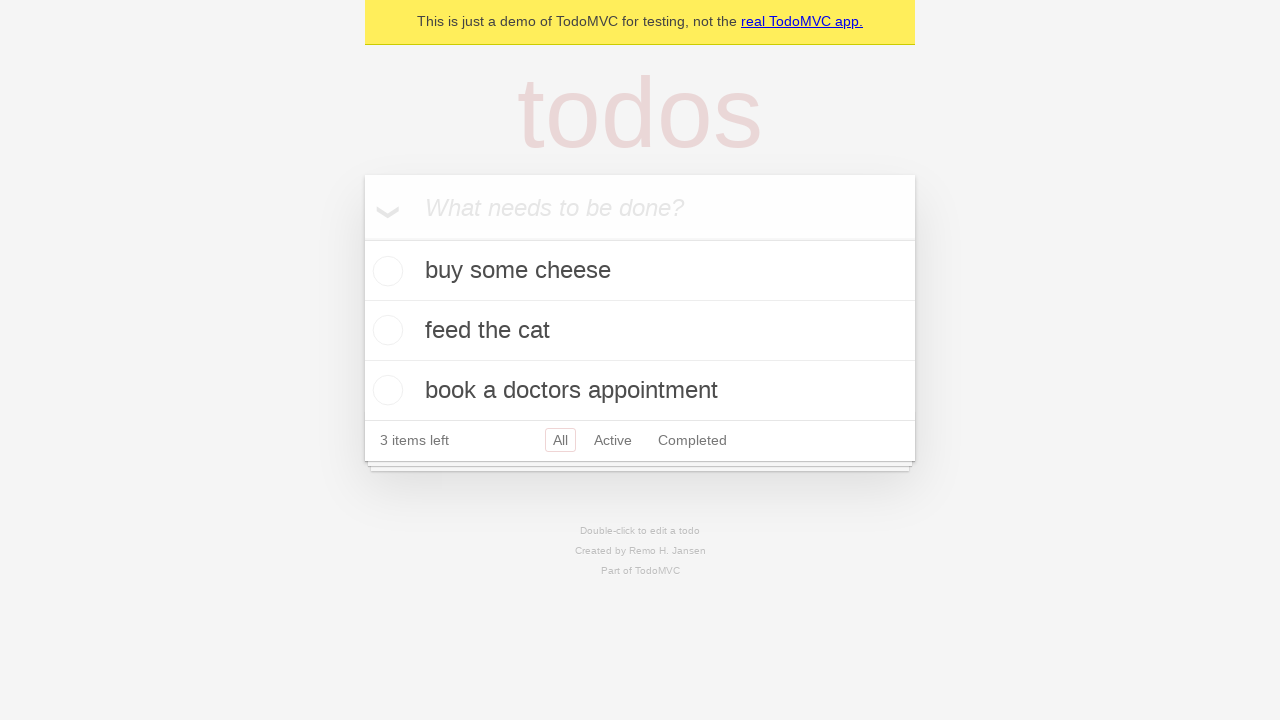

Clicked 'Mark all as complete' checkbox at (362, 238) on internal:label="Mark all as complete"i
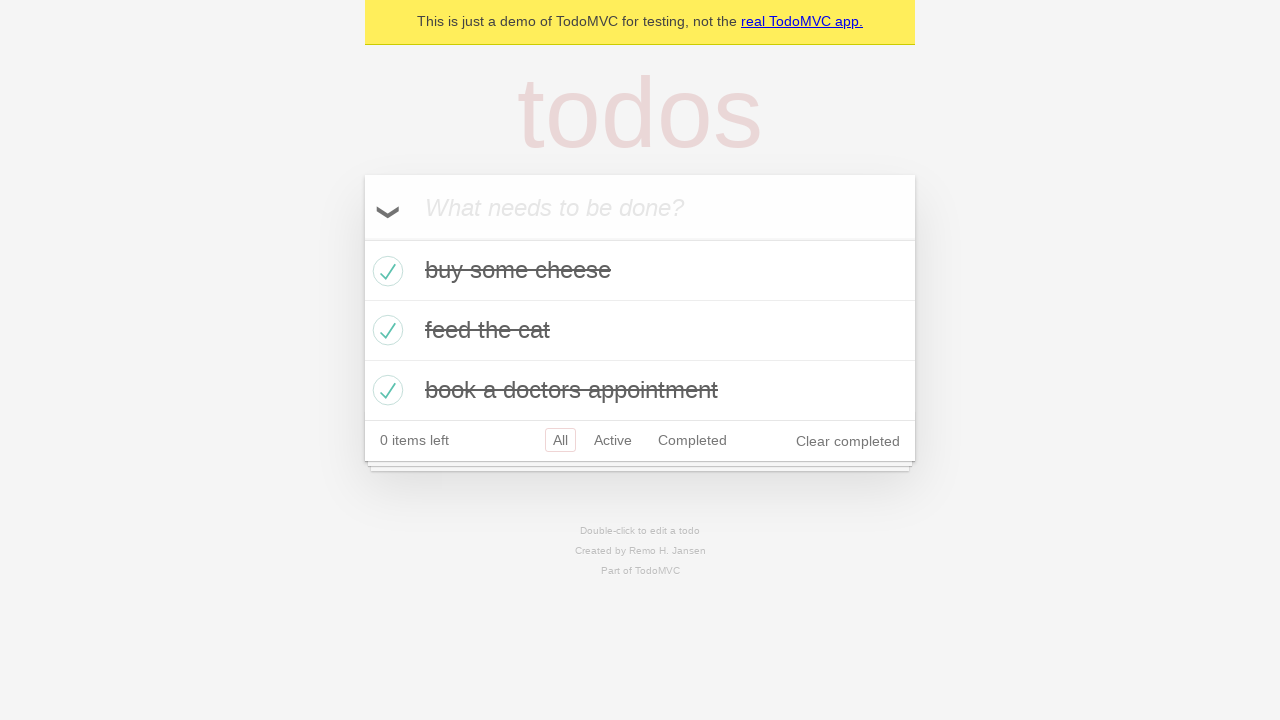

All 3 todos are now marked as completed
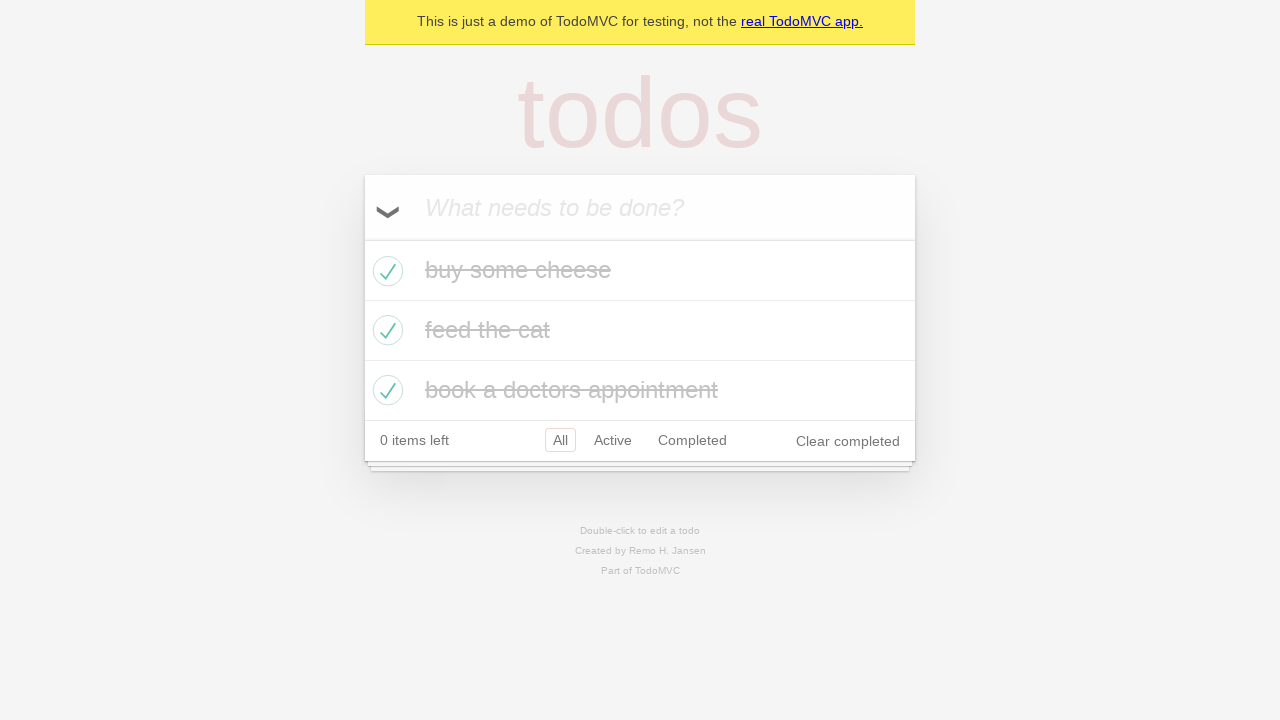

Unchecked the first todo item at (385, 271) on internal:testid=[data-testid="todo-item"s] >> nth=0 >> internal:role=checkbox
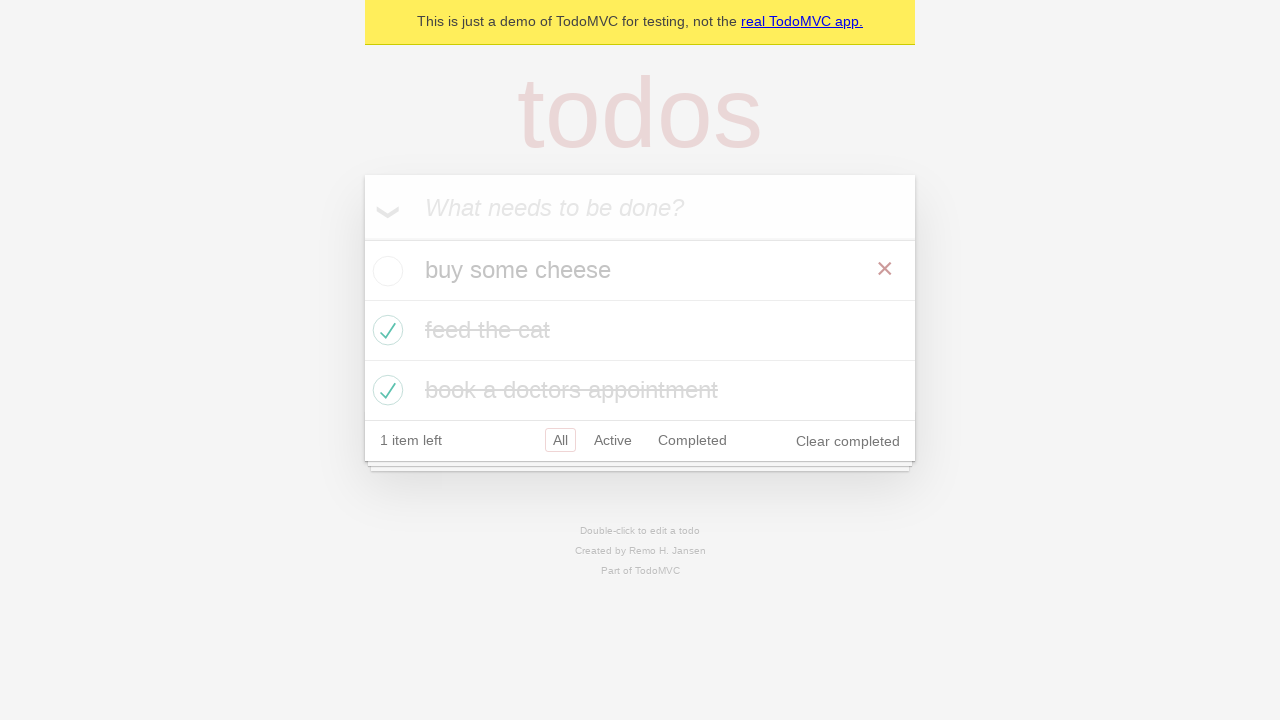

Rechecked the first todo item at (385, 271) on internal:testid=[data-testid="todo-item"s] >> nth=0 >> internal:role=checkbox
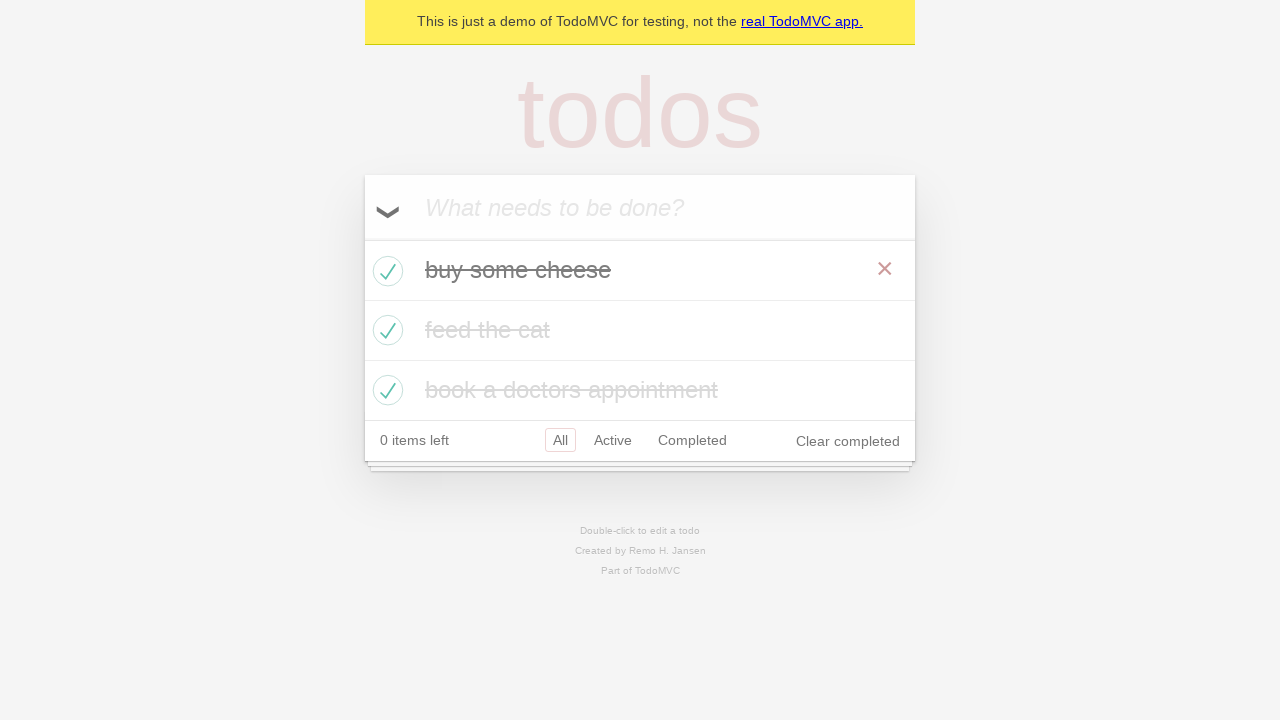

All 3 todos are again marked as completed after rechecking first item
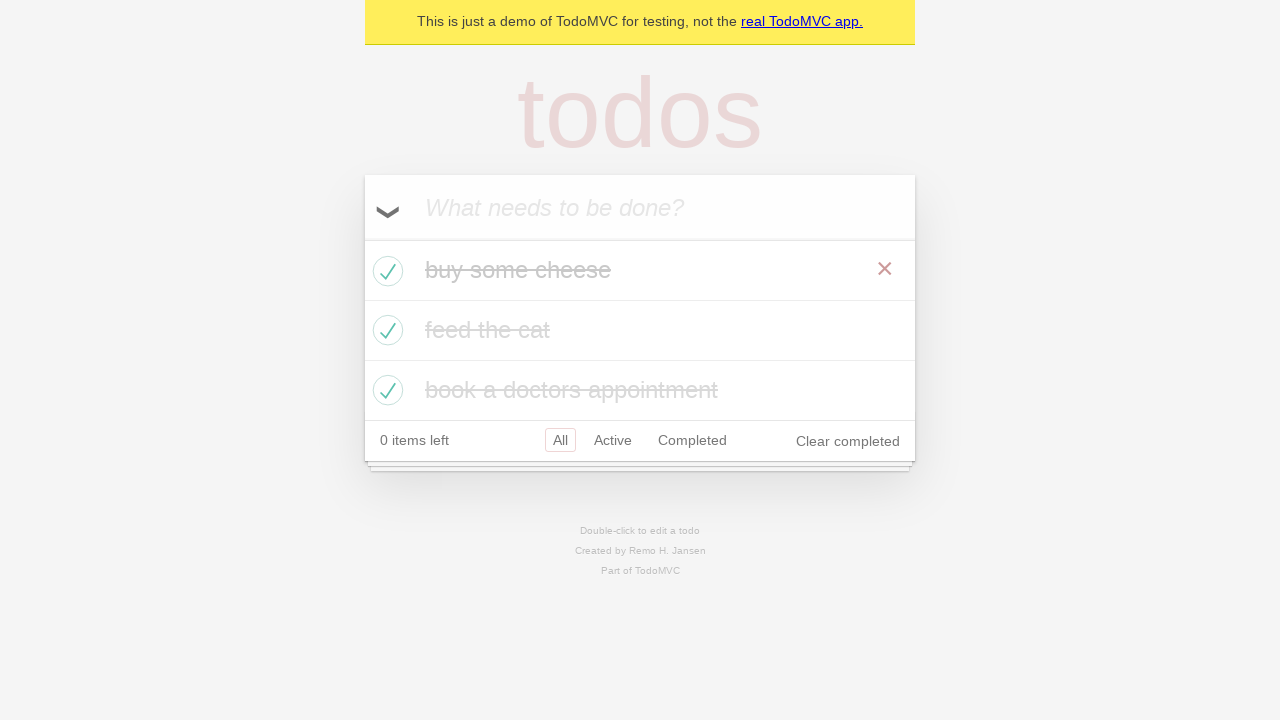

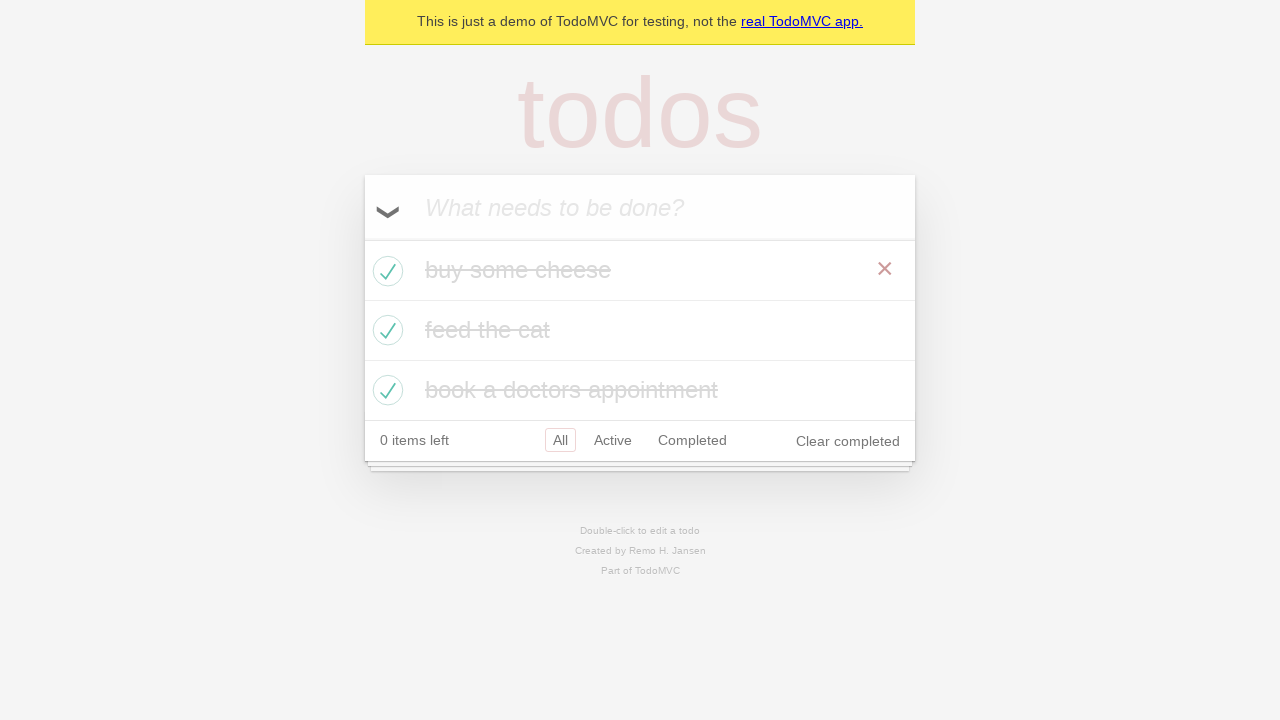